Tests basic form control functionality by verifying a text input field is displayed and enabled, then filling it with a name and clearing it

Starting URL: https://www.hyrtutorials.com/p/basic-controls.html

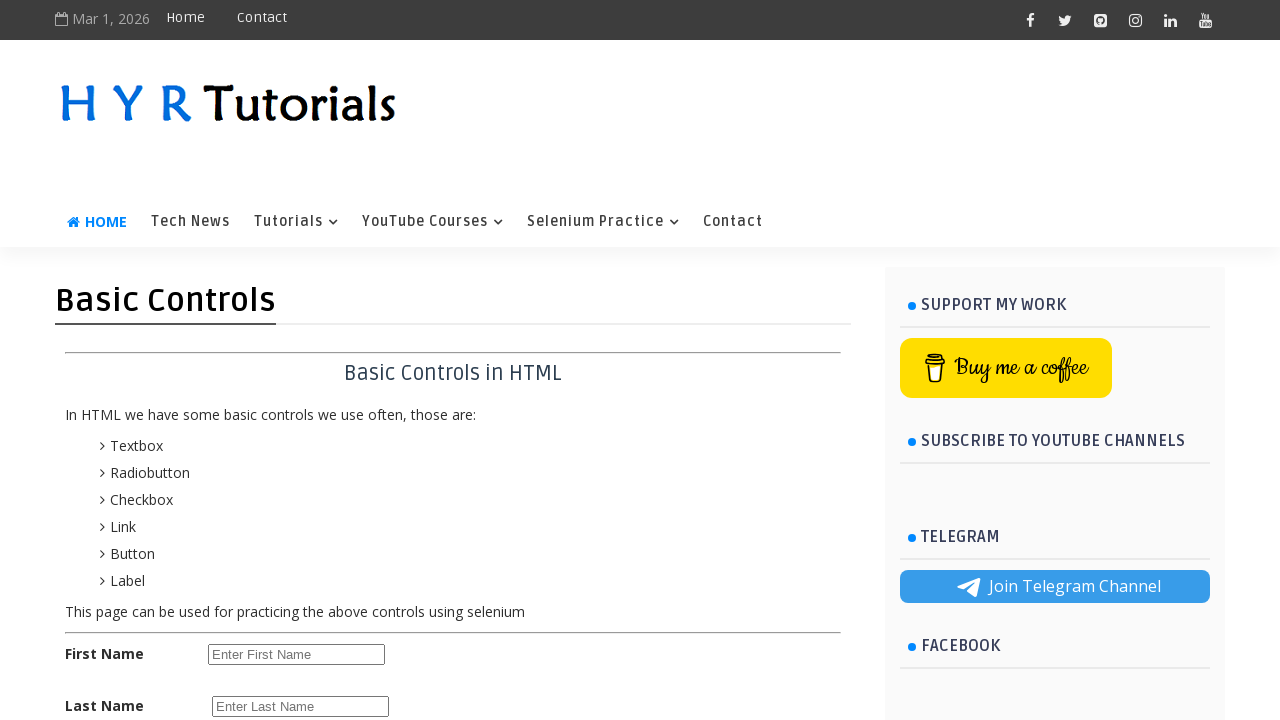

Waited for firstName input field to be visible
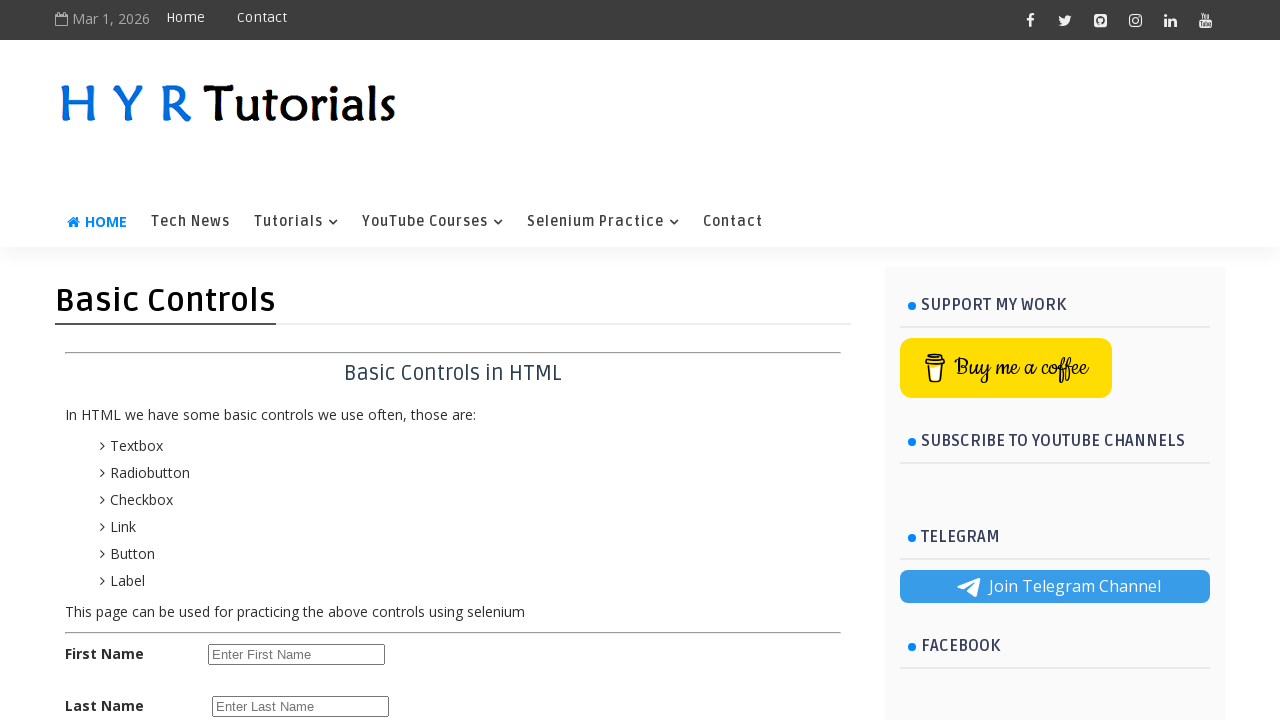

Filled firstName field with 'tejesh' on #firstName
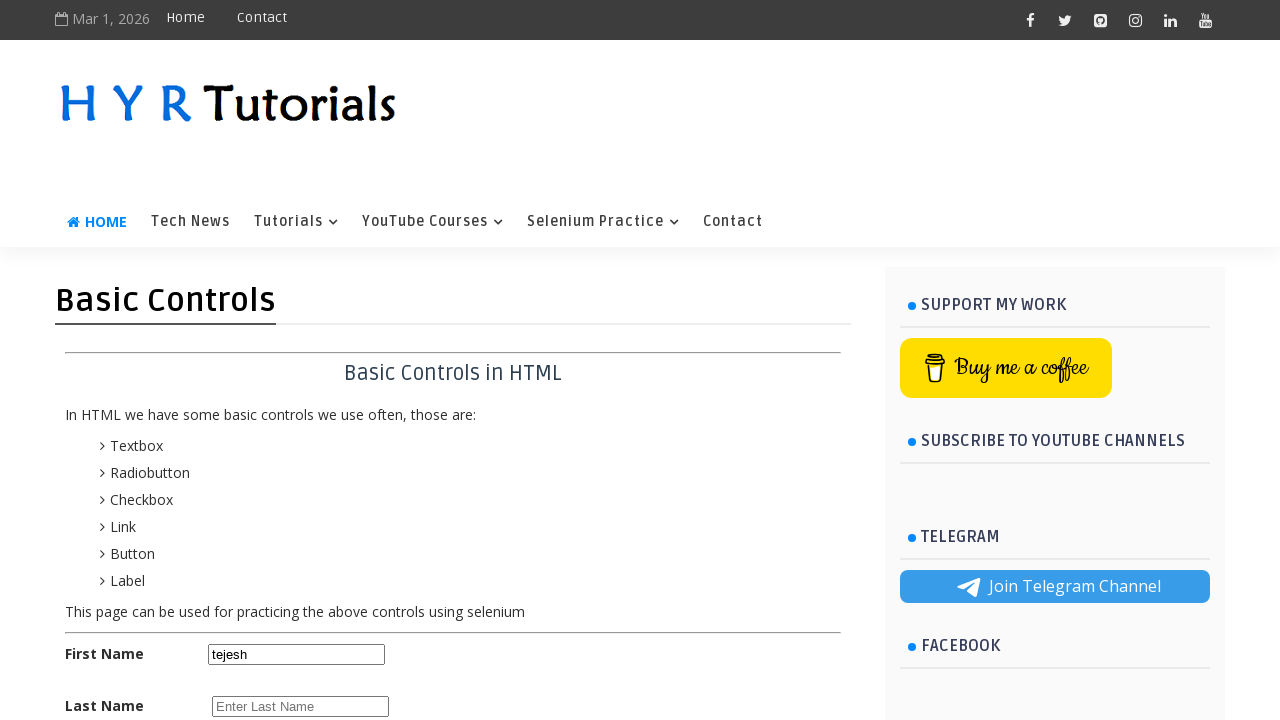

Retrieved firstName field value: 'tejesh'
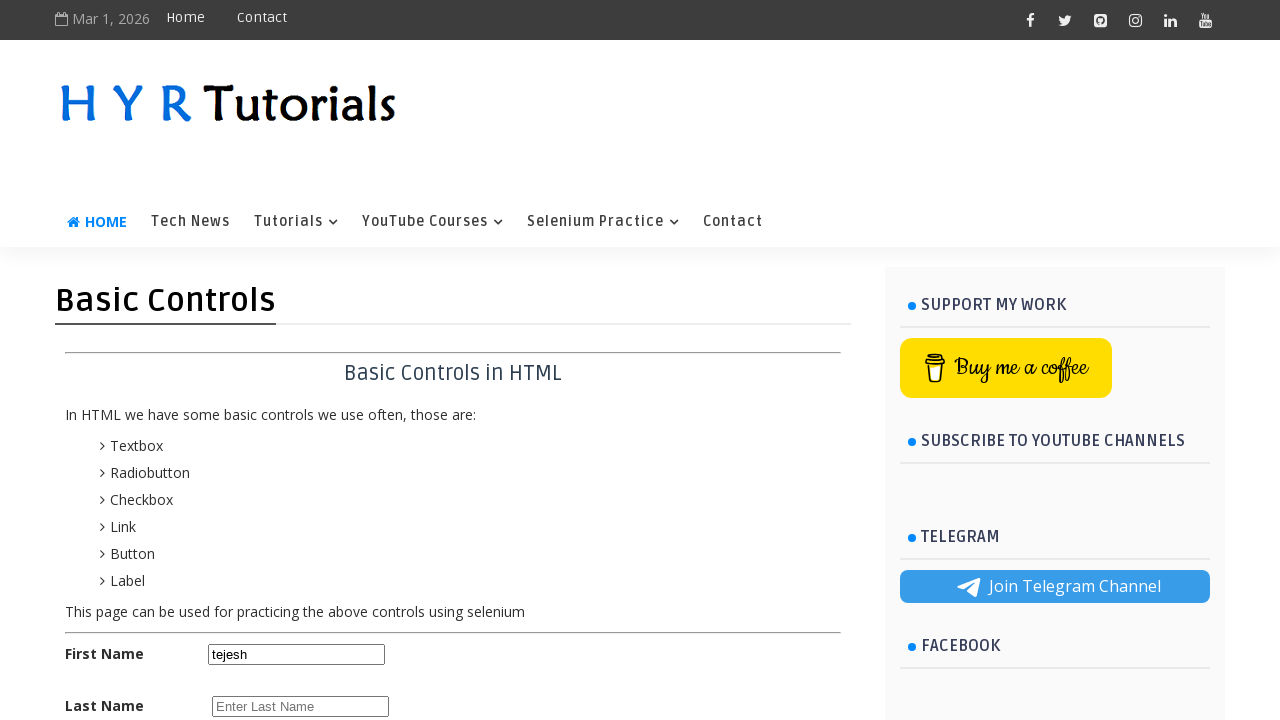

Cleared firstName field on #firstName
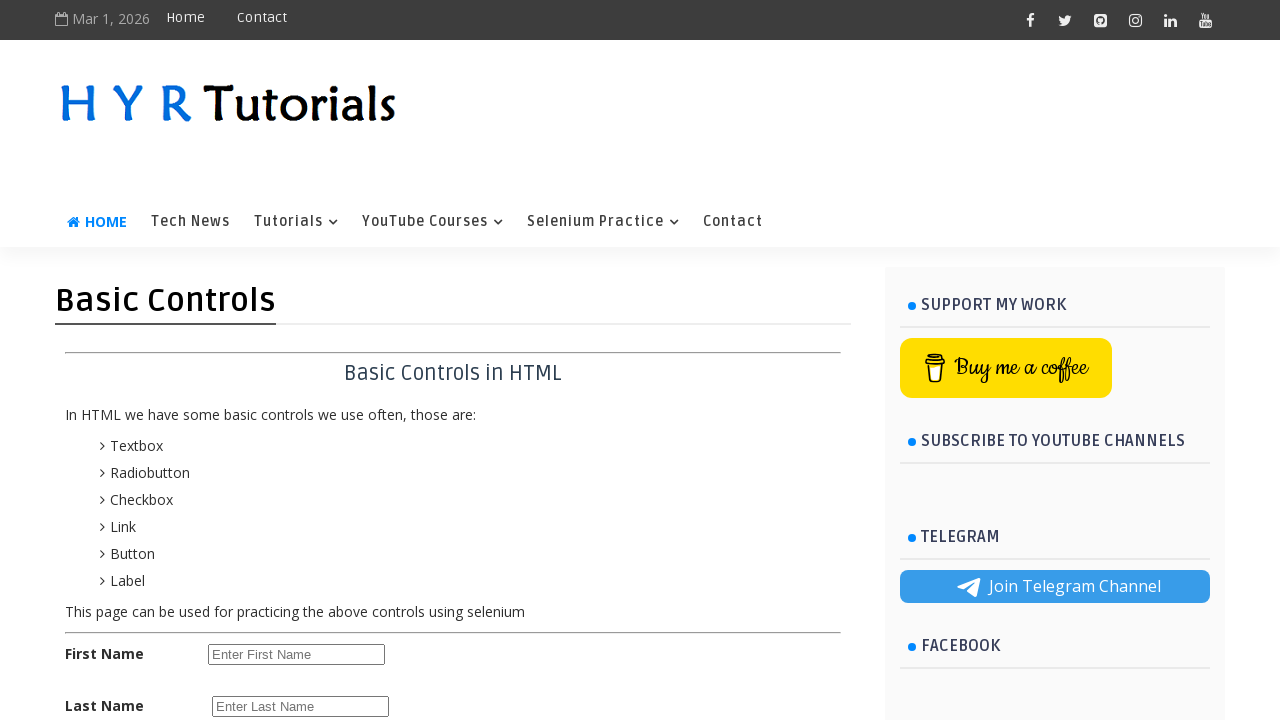

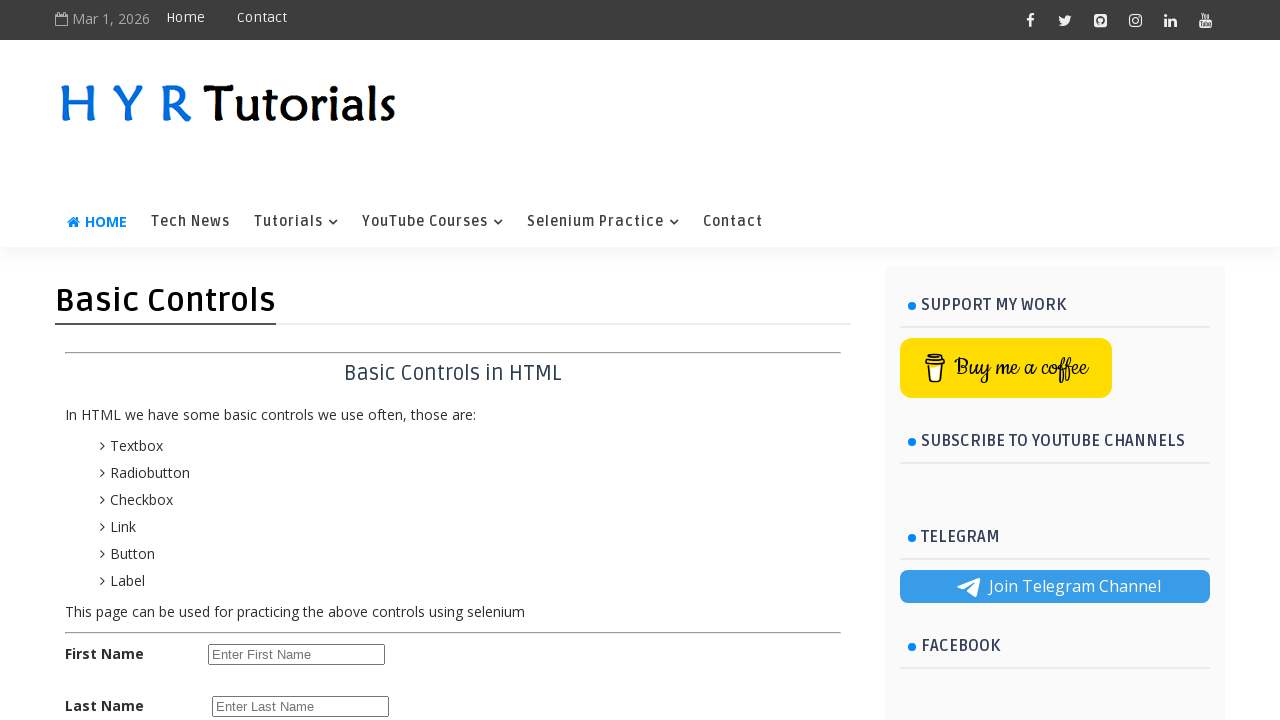